Navigates to the Ruby language website homepage (used as a demonstration of absolute URL handling)

Starting URL: https://www.ruby-lang.org/en/

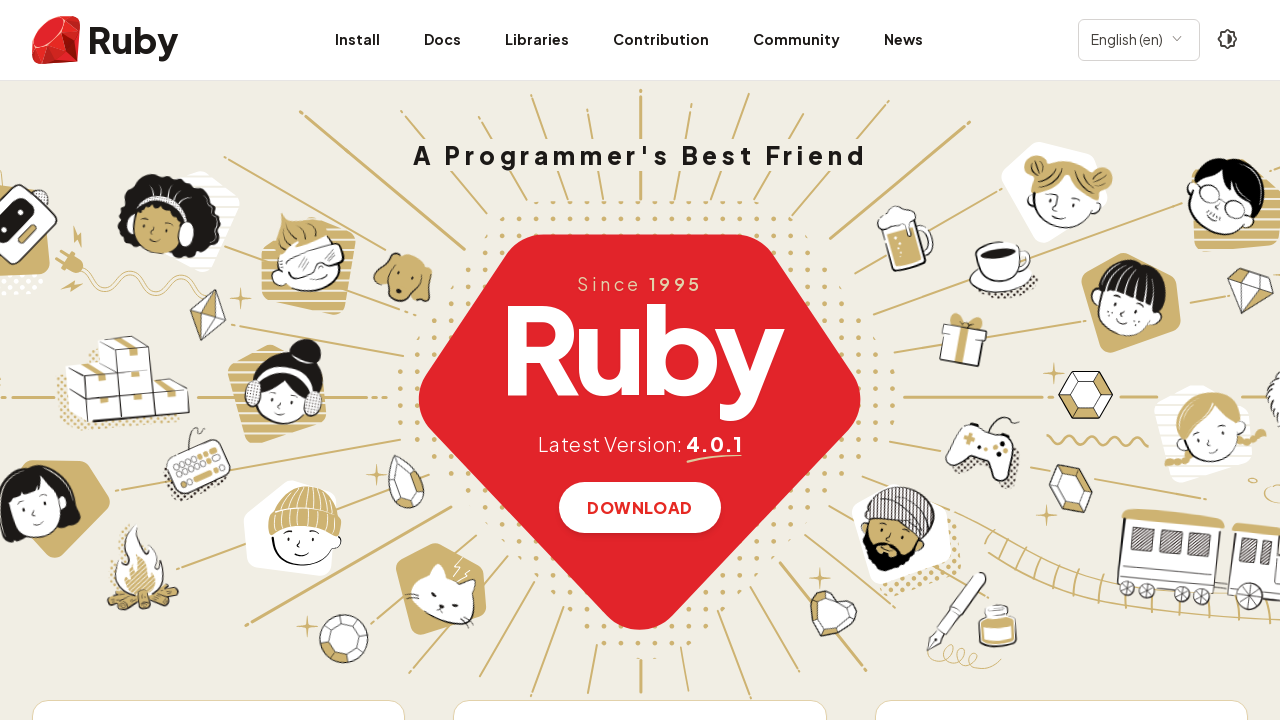

Waited for Ruby language website homepage to load (domcontentloaded)
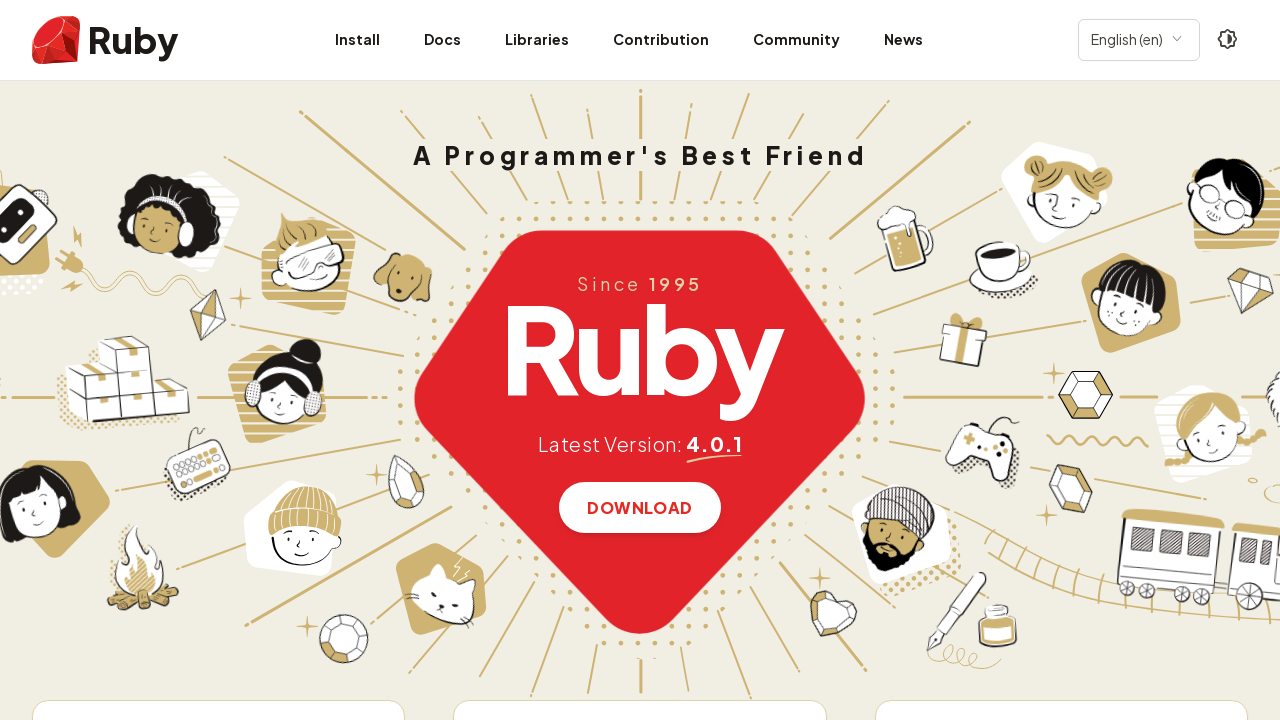

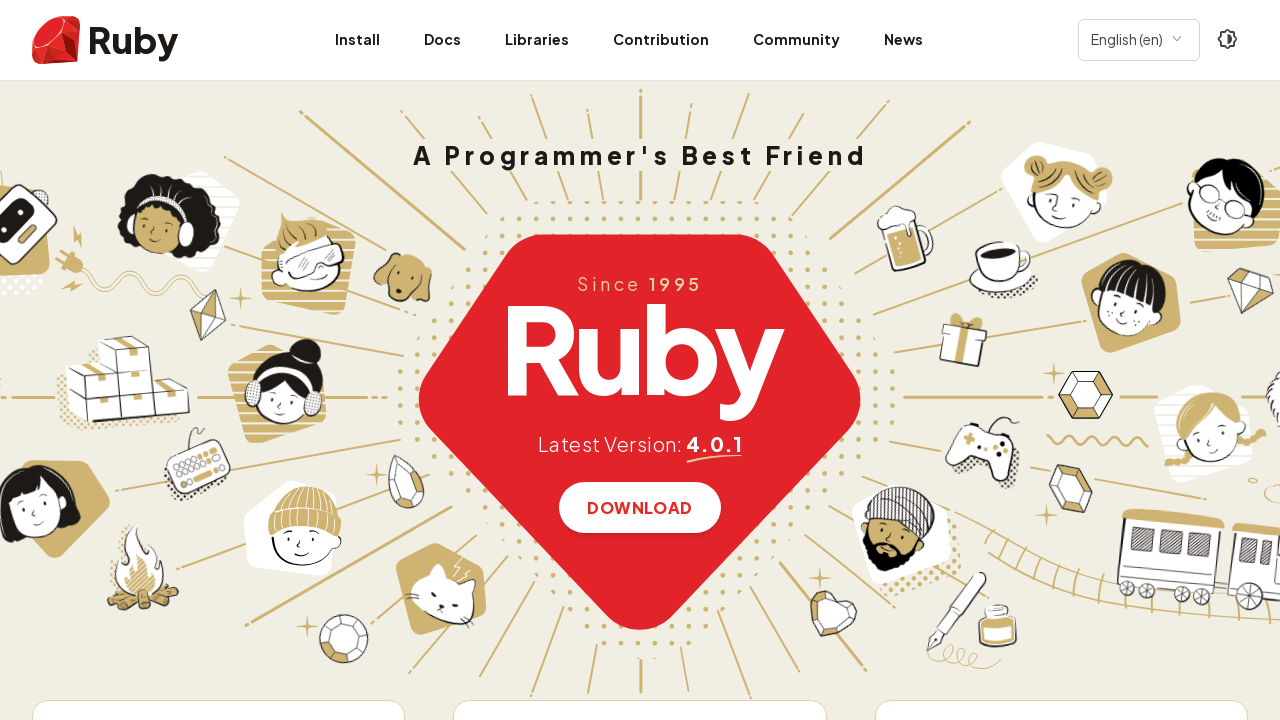